Tests hovering over an element by moving the mouse to a specific element on the page

Starting URL: https://wenku.csdn.net/answer/2e3wt1r0dt

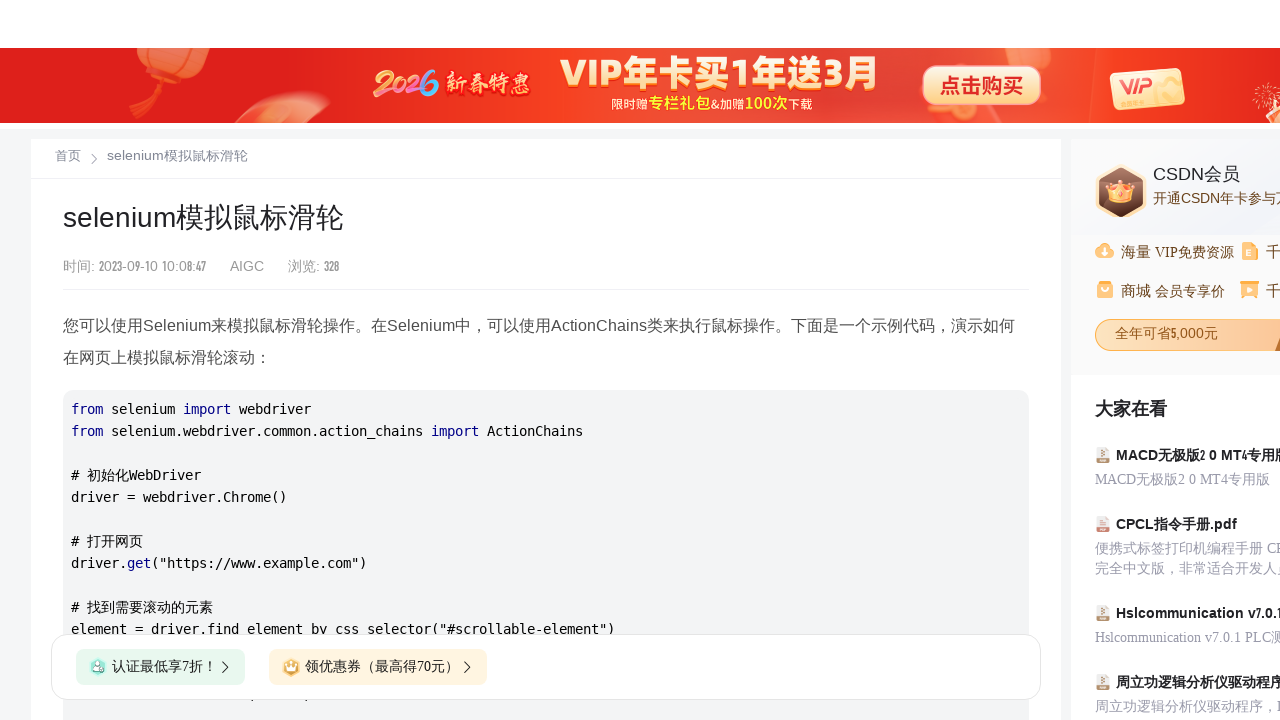

Located the recommend-list element
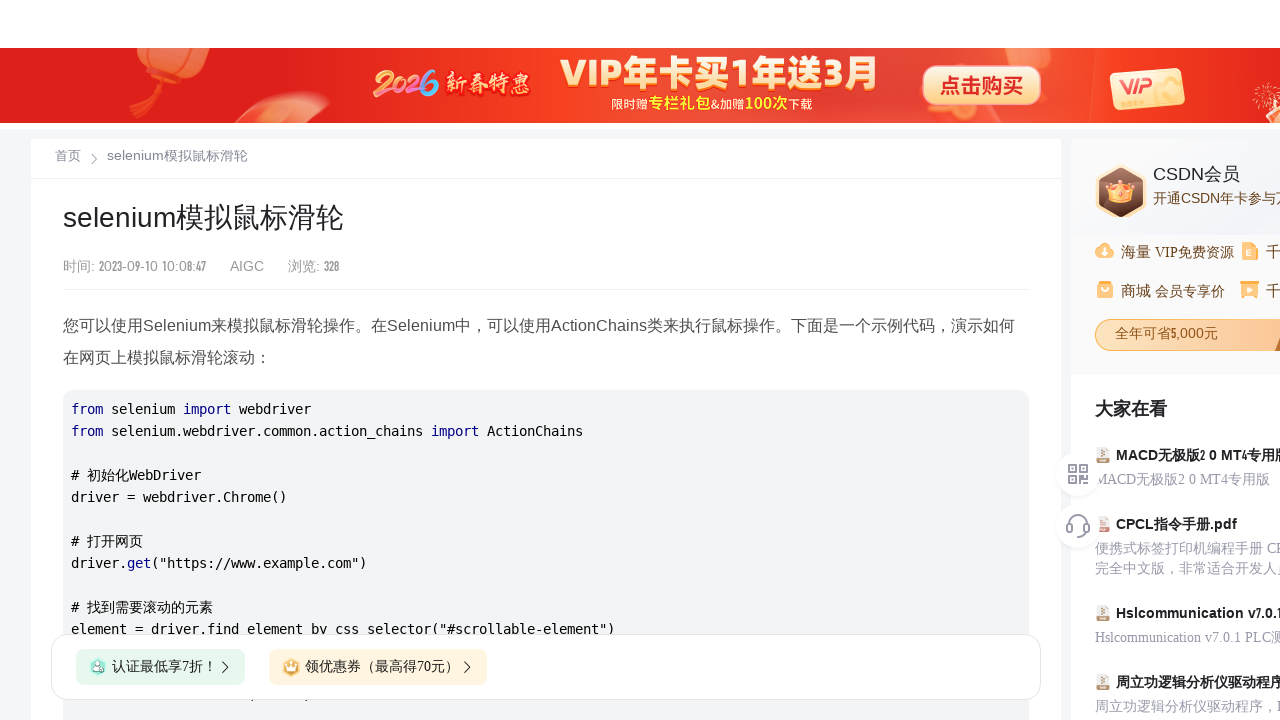

Moved mouse to hover over the recommend-list element at (546, 360) on .recommend-list
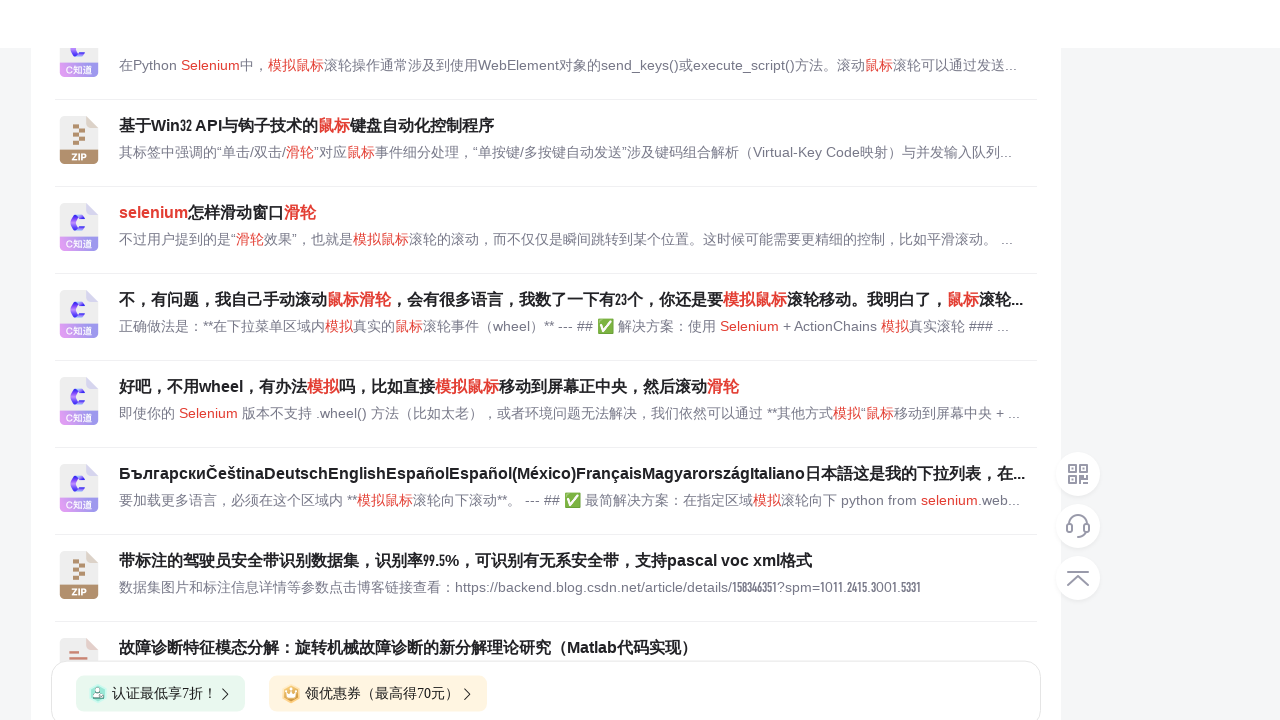

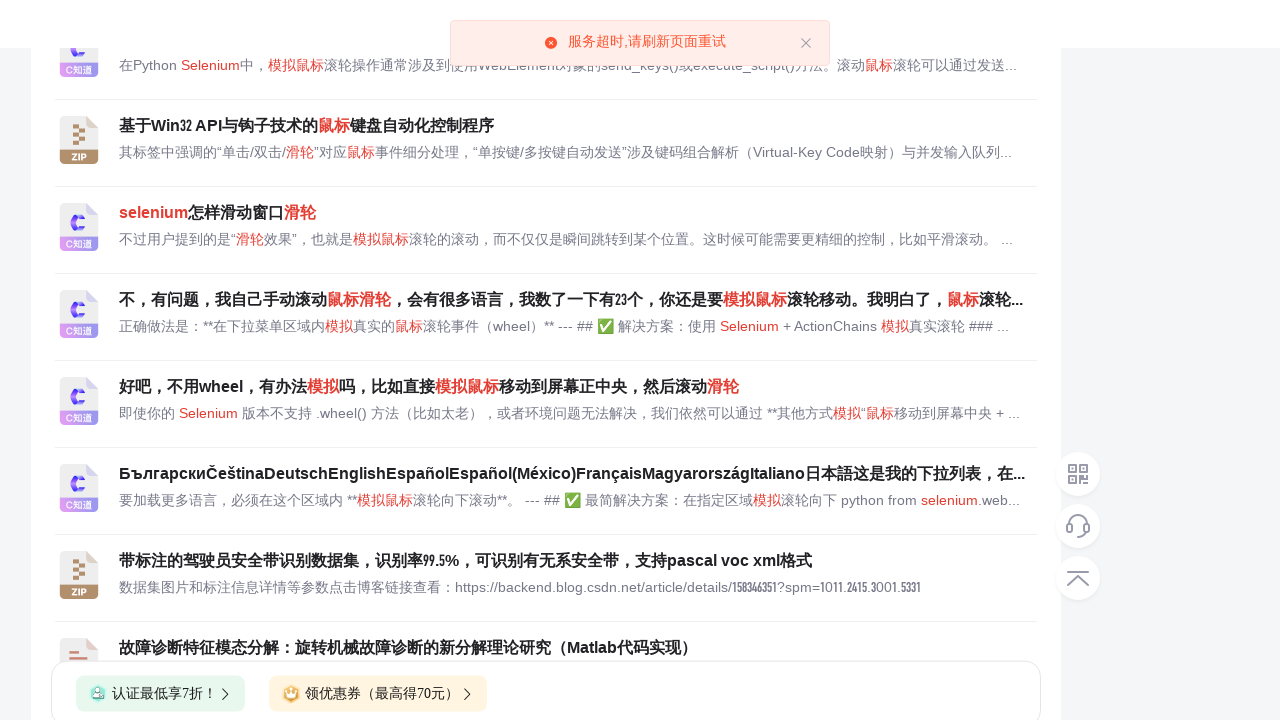